Tests a todo list application by marking items as done and adding a new item to the list

Starting URL: https://lambdatest.github.io/sample-todo-app/

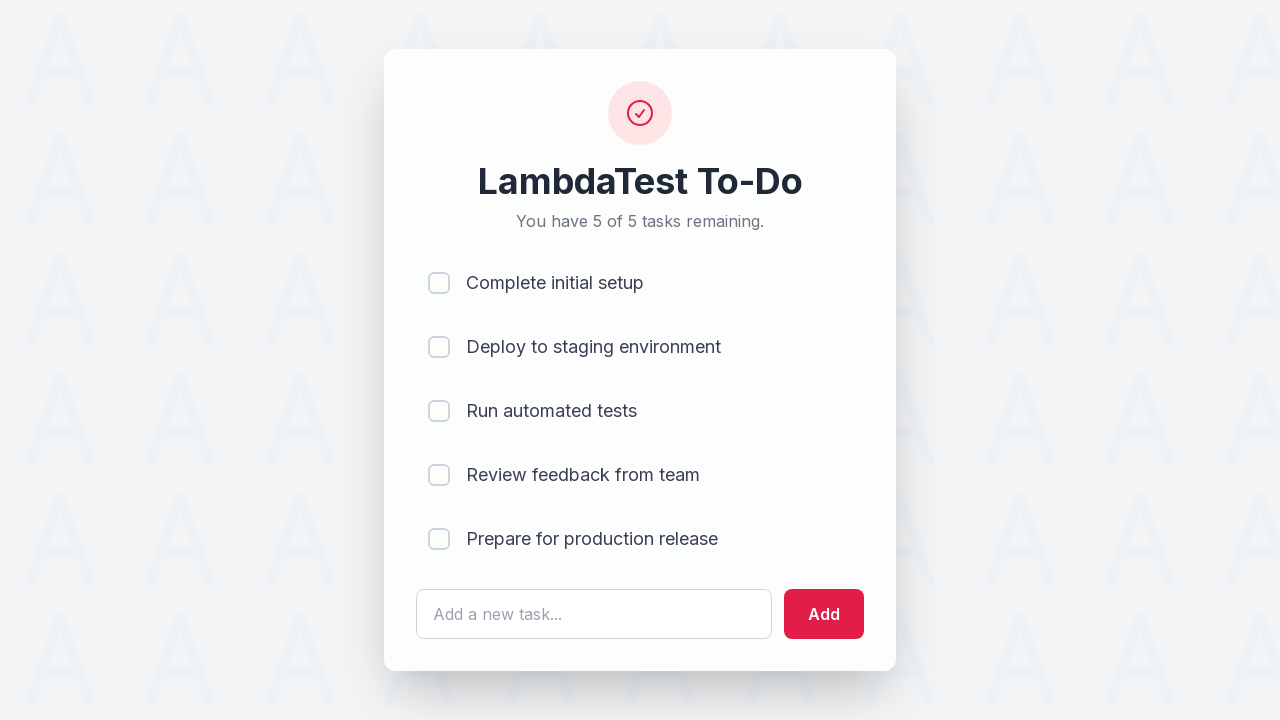

Marked first todo item as done at (439, 283) on input[name='li1']
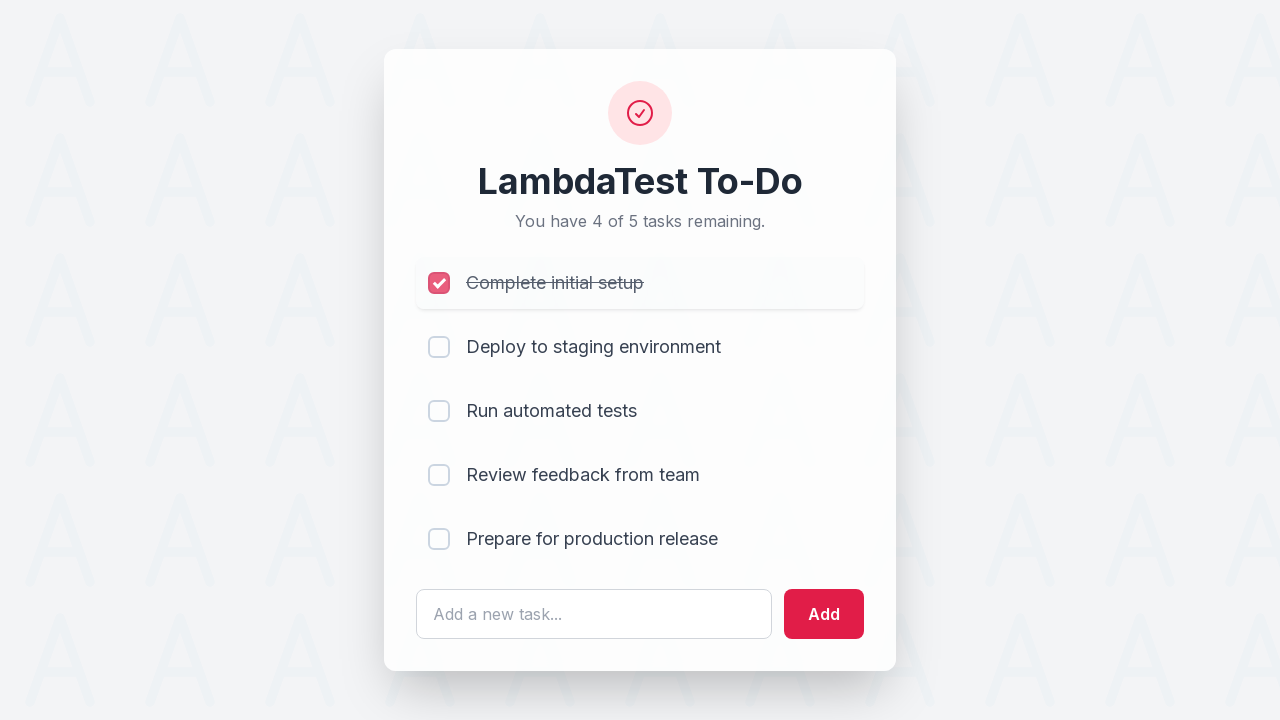

Marked second todo item as done at (439, 347) on input[name='li2']
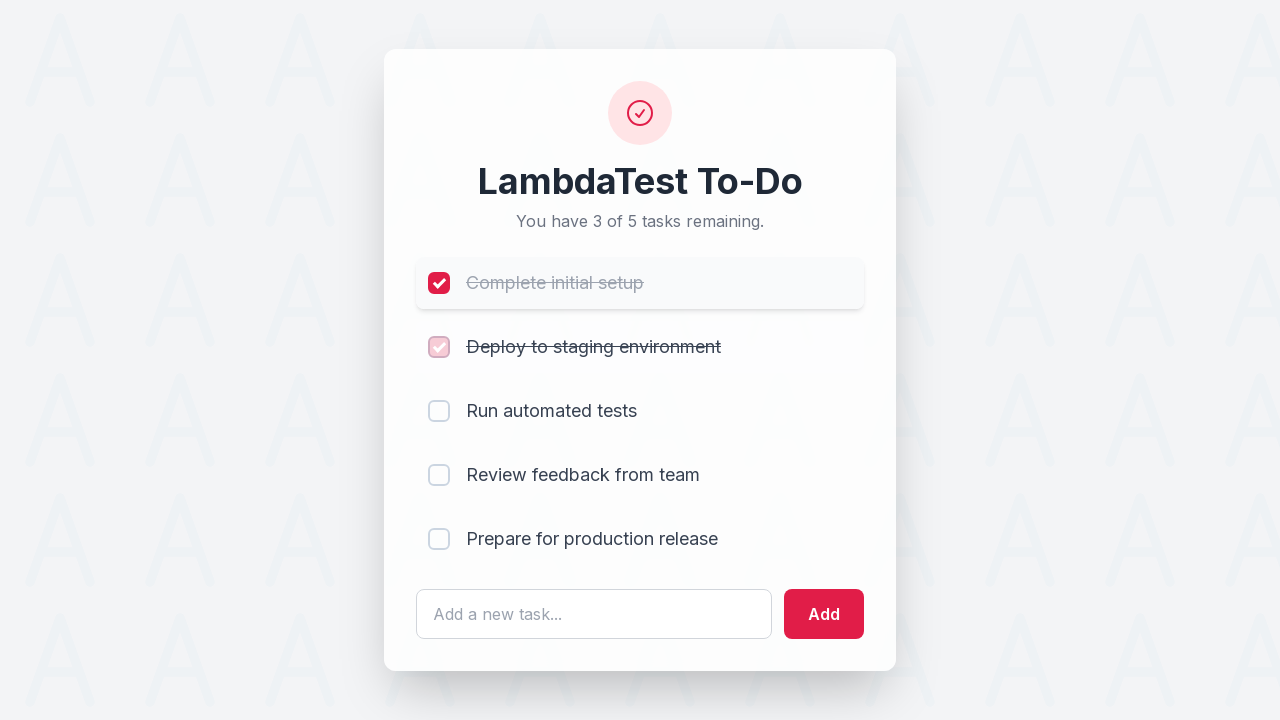

Filled todo input field with new item text on #sampletodotext
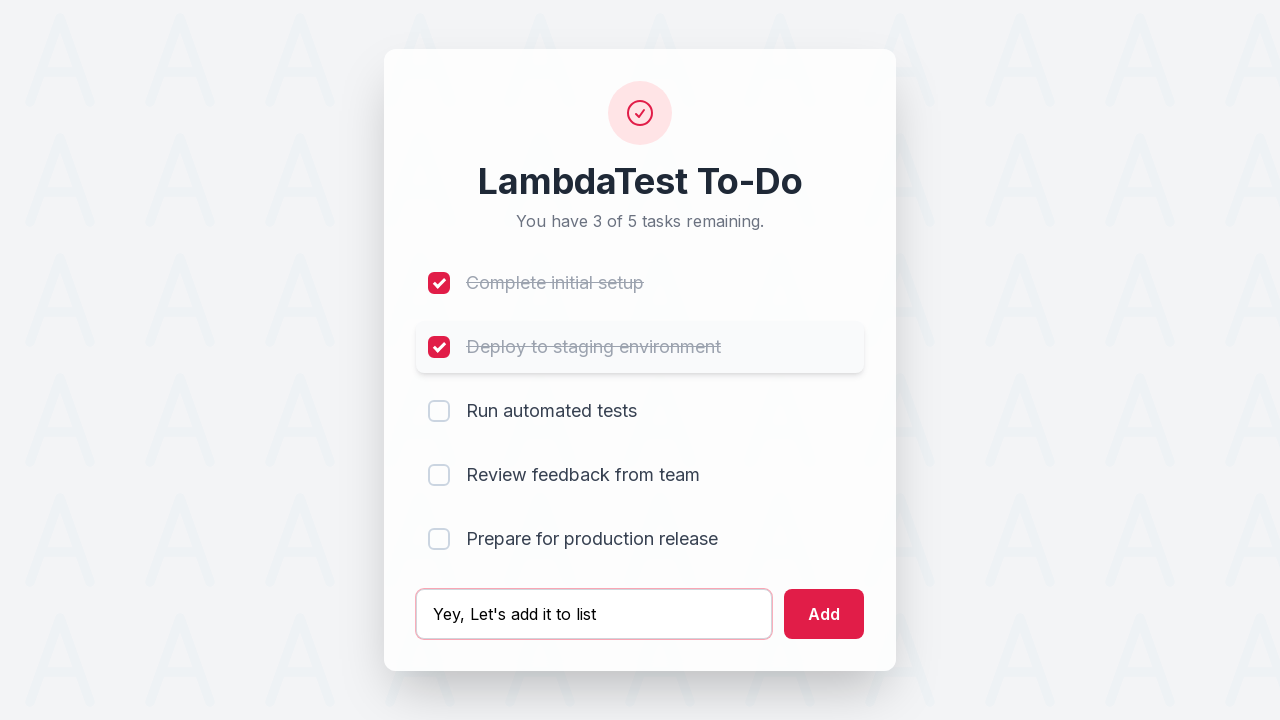

Clicked add button to create new todo item at (824, 614) on #addbutton
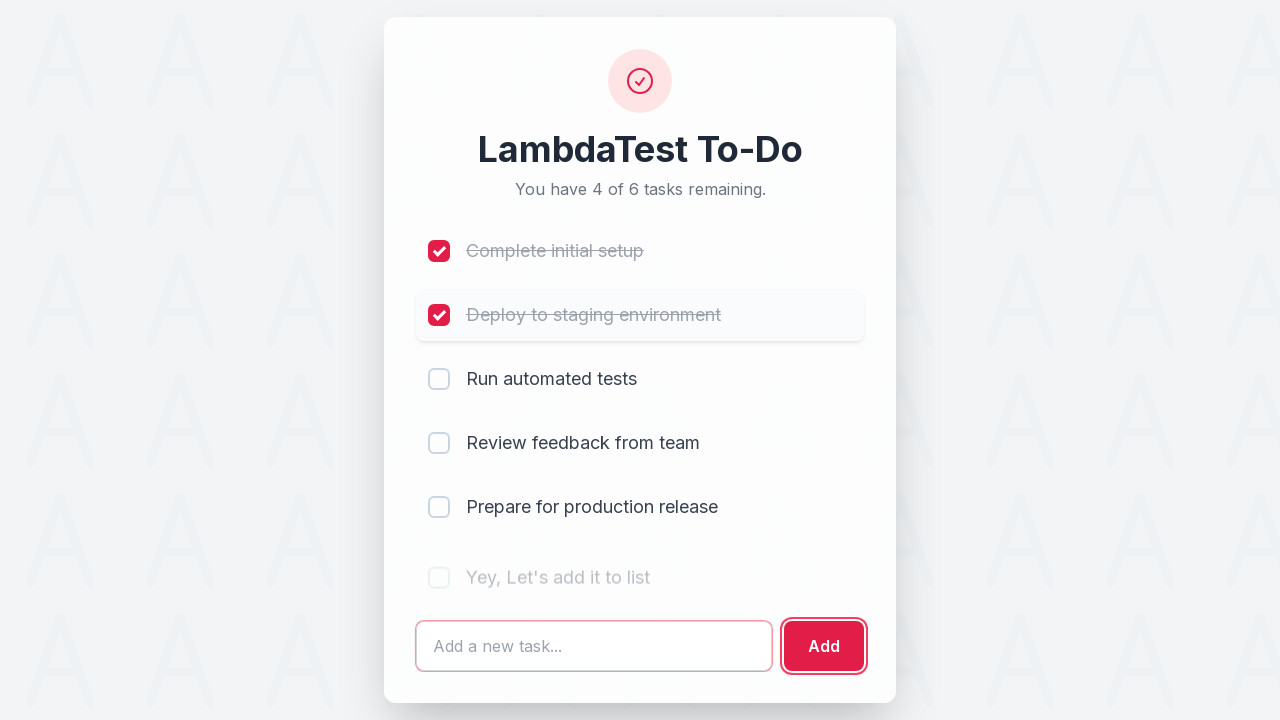

Verified new todo item was added to the list
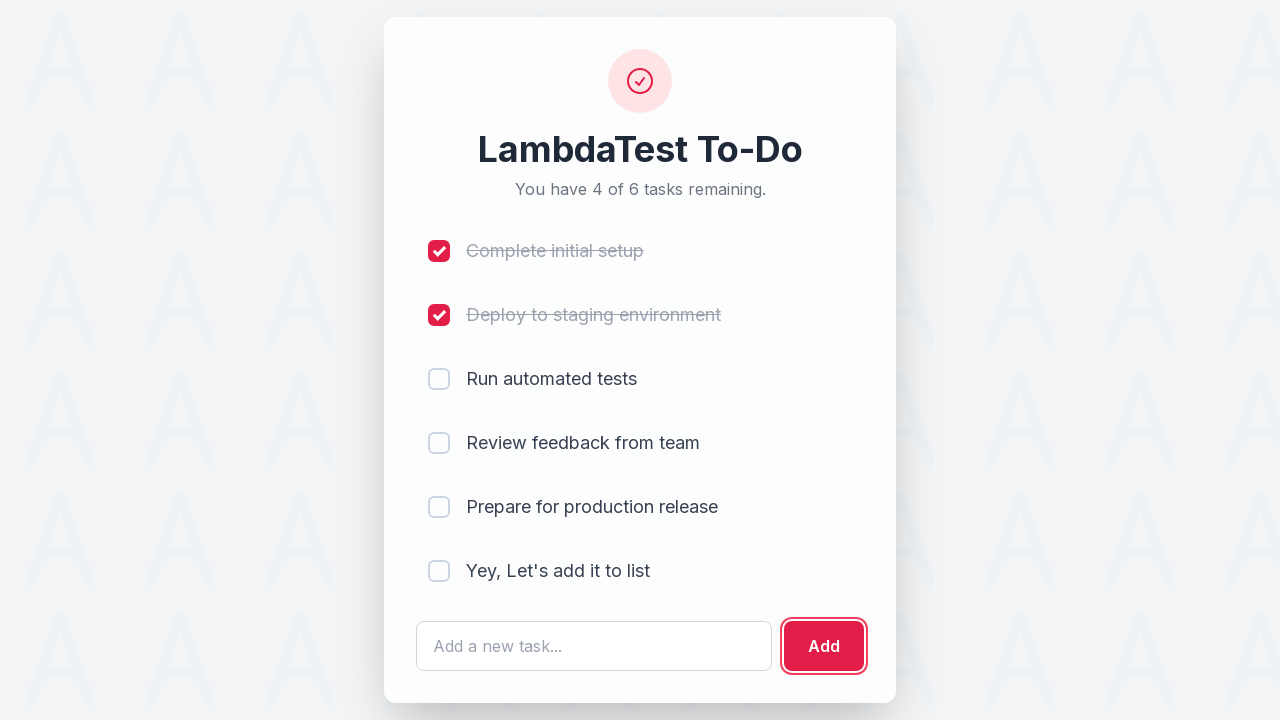

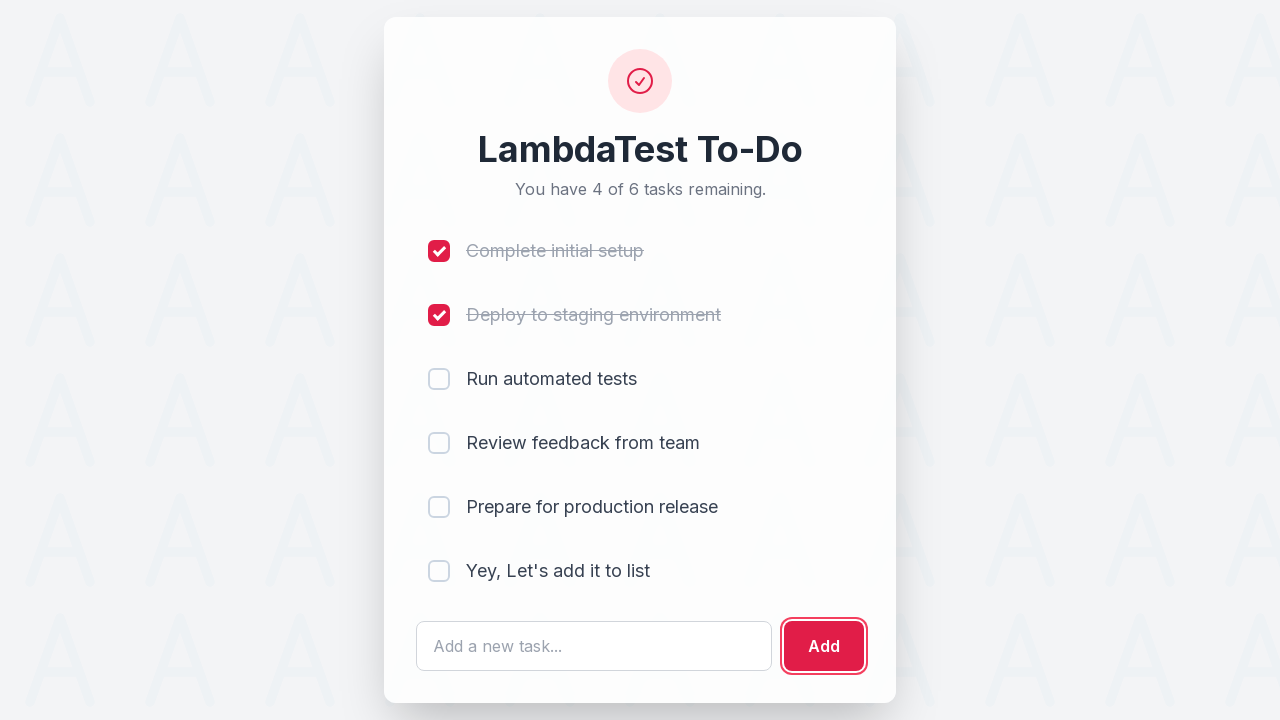